Tests the complete e-commerce ordering flow on Demoblaze: navigates to laptops category, adds Sony Vaio and Dell laptops to cart, removes Dell from cart, proceeds to checkout, fills order form with customer details, and completes the purchase.

Starting URL: https://www.demoblaze.com

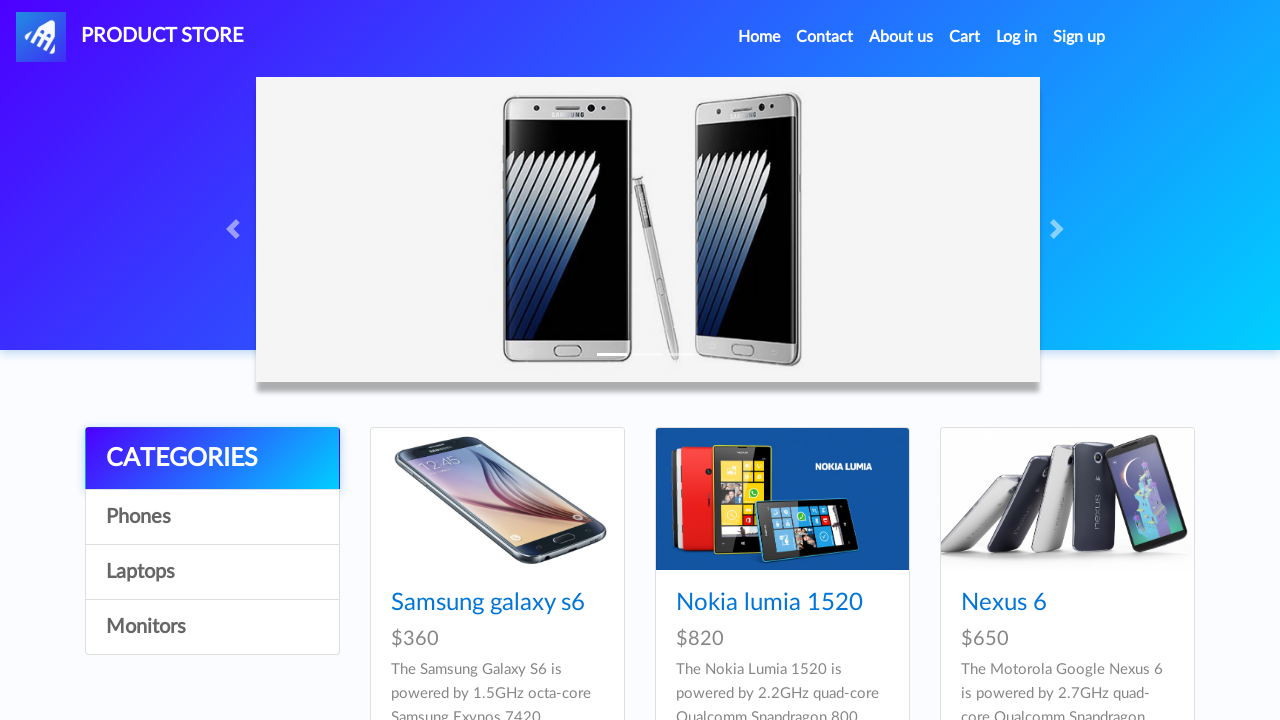

Waited for category list to load
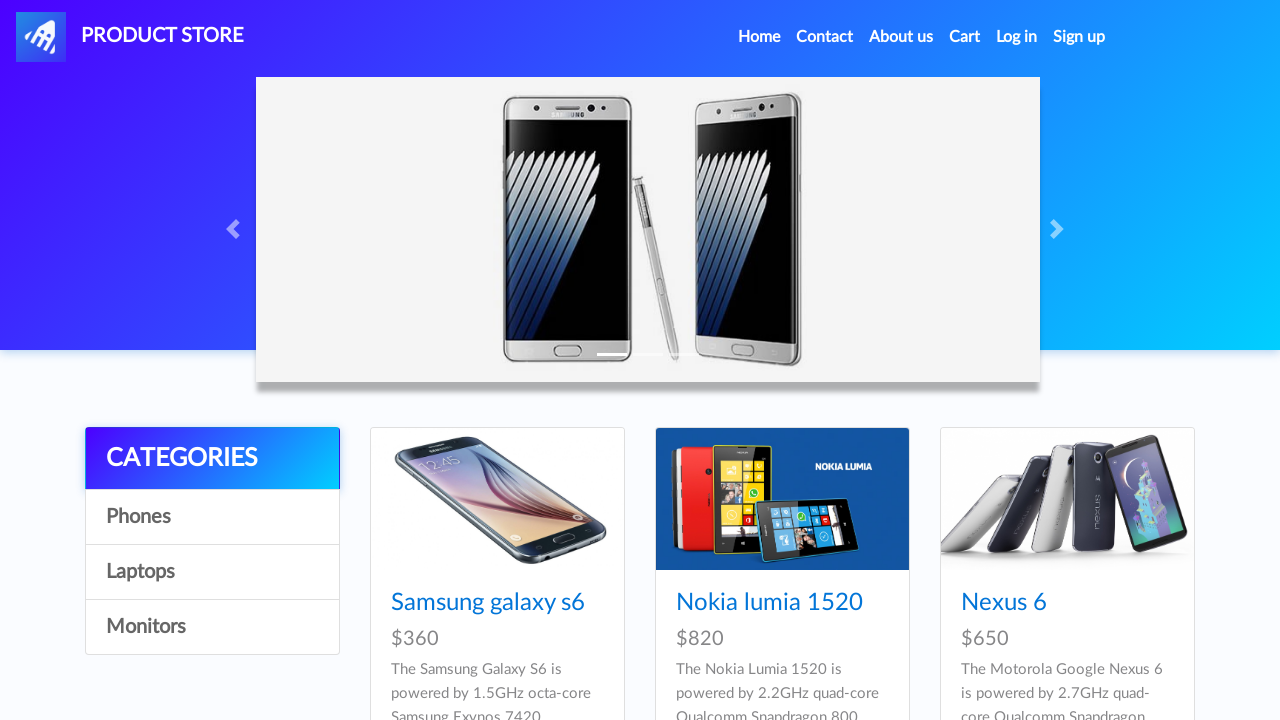

Clicked on laptops/notebooks category at (212, 572) on div.list-group a#itemc >> nth=1
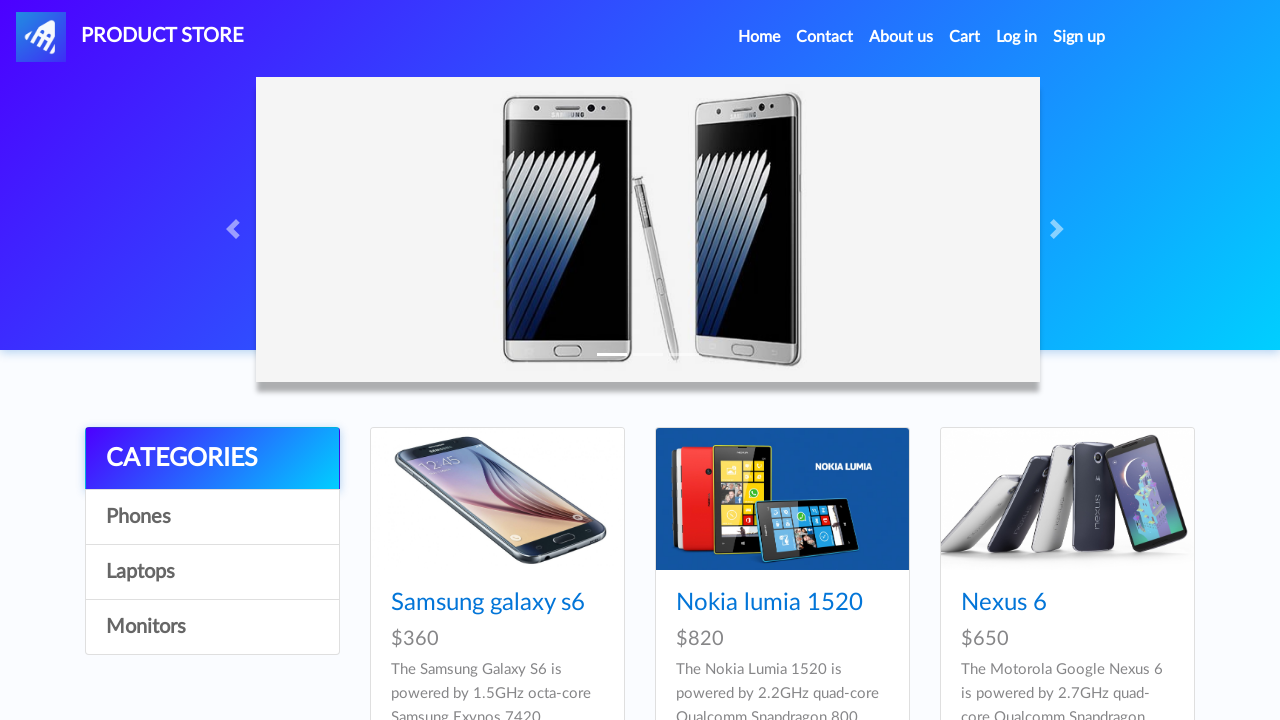

Waited for laptops category page to load
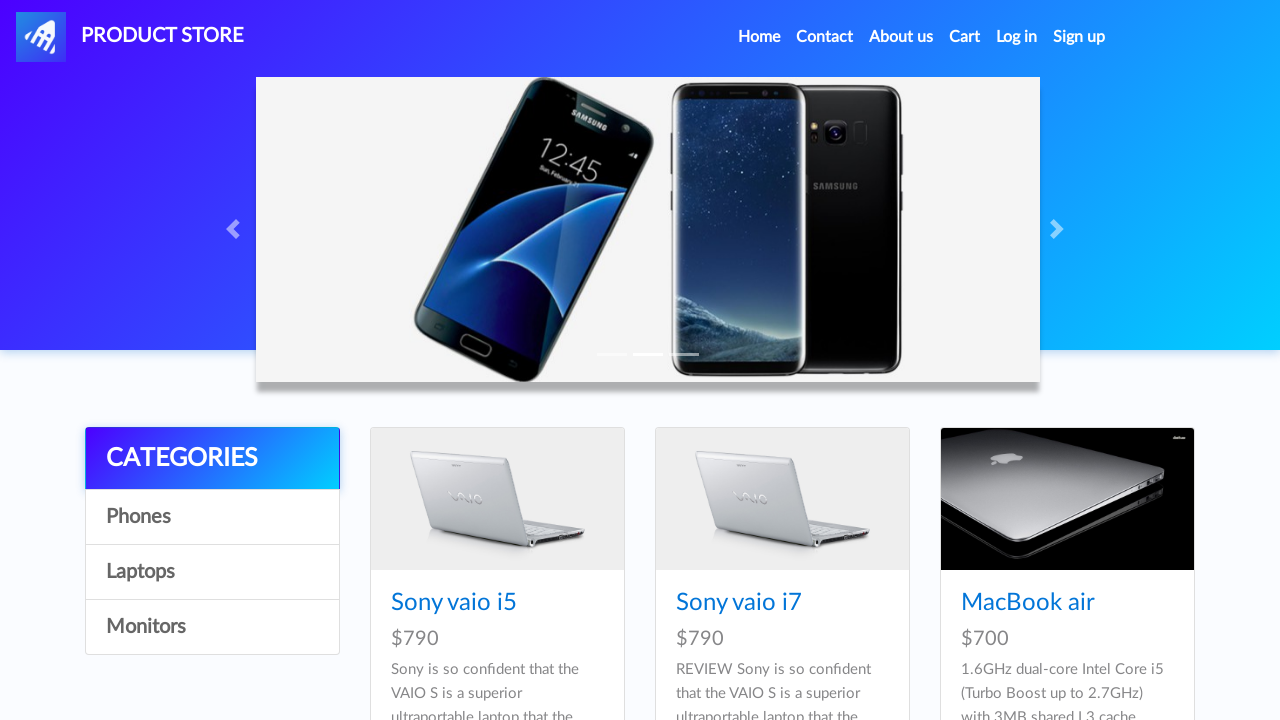

Clicked on Sony Vaio i5 laptop at (454, 603) on a:has-text('Sony vaio i5')
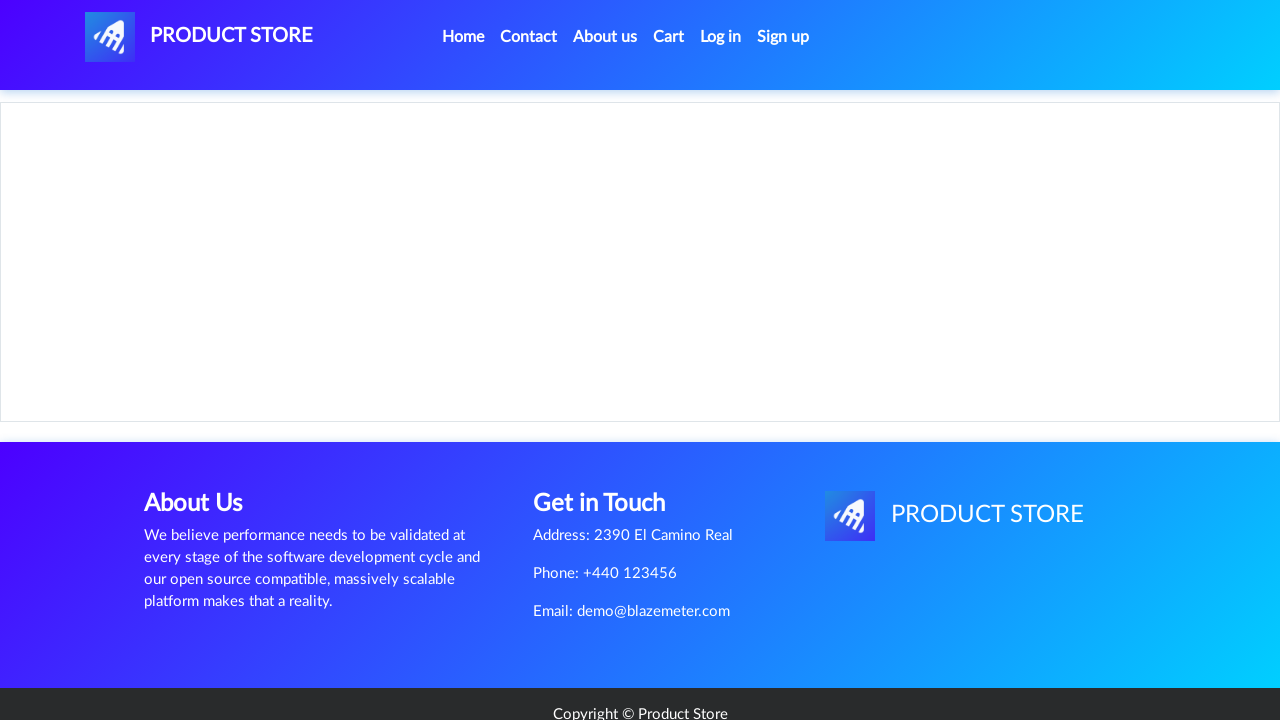

Waited for Sony Vaio i5 product details page to load
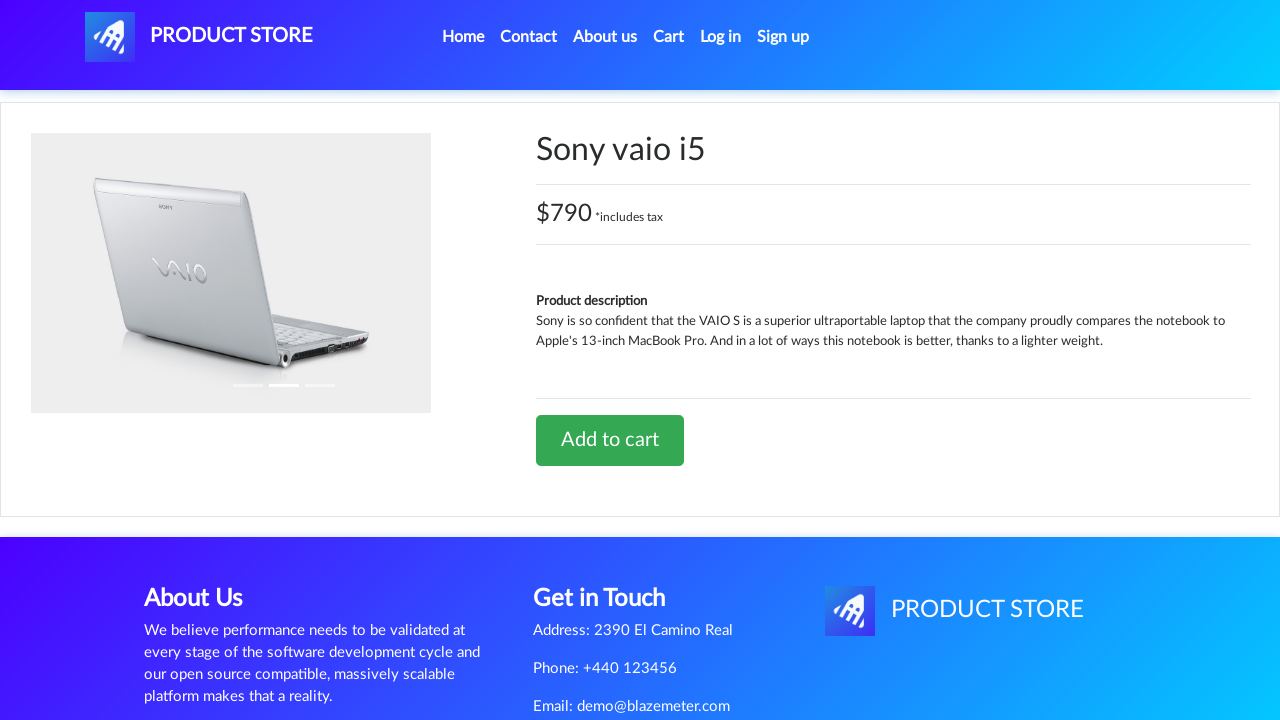

Clicked 'Add to cart' button for Sony Vaio i5 at (610, 440) on a.btn.btn-success.btn-lg
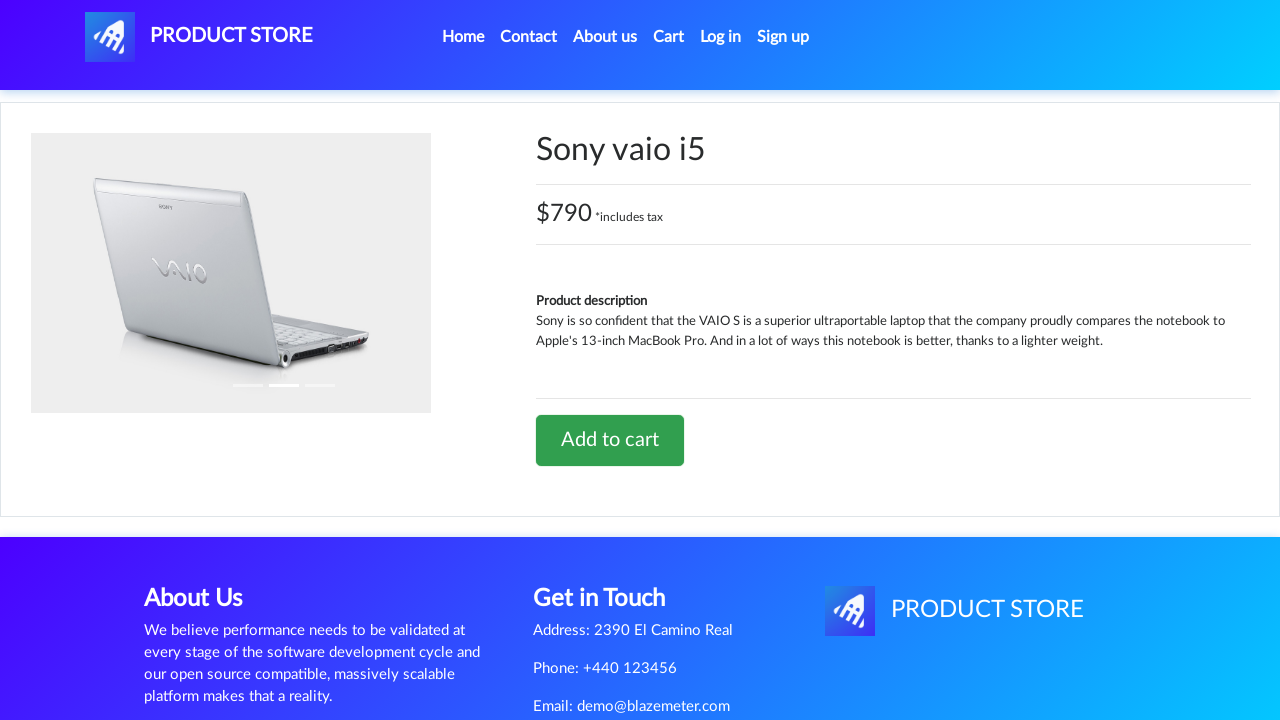

Waited for add to cart confirmation
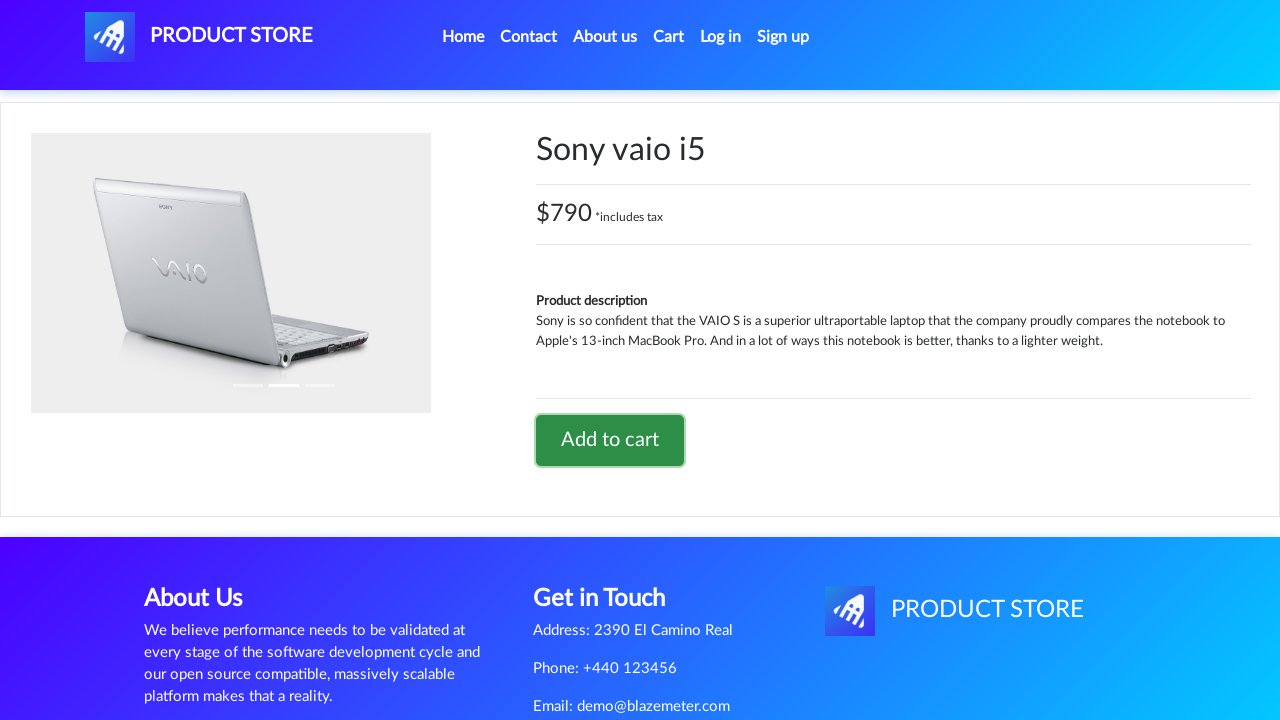

Set up dialog handler to accept alerts
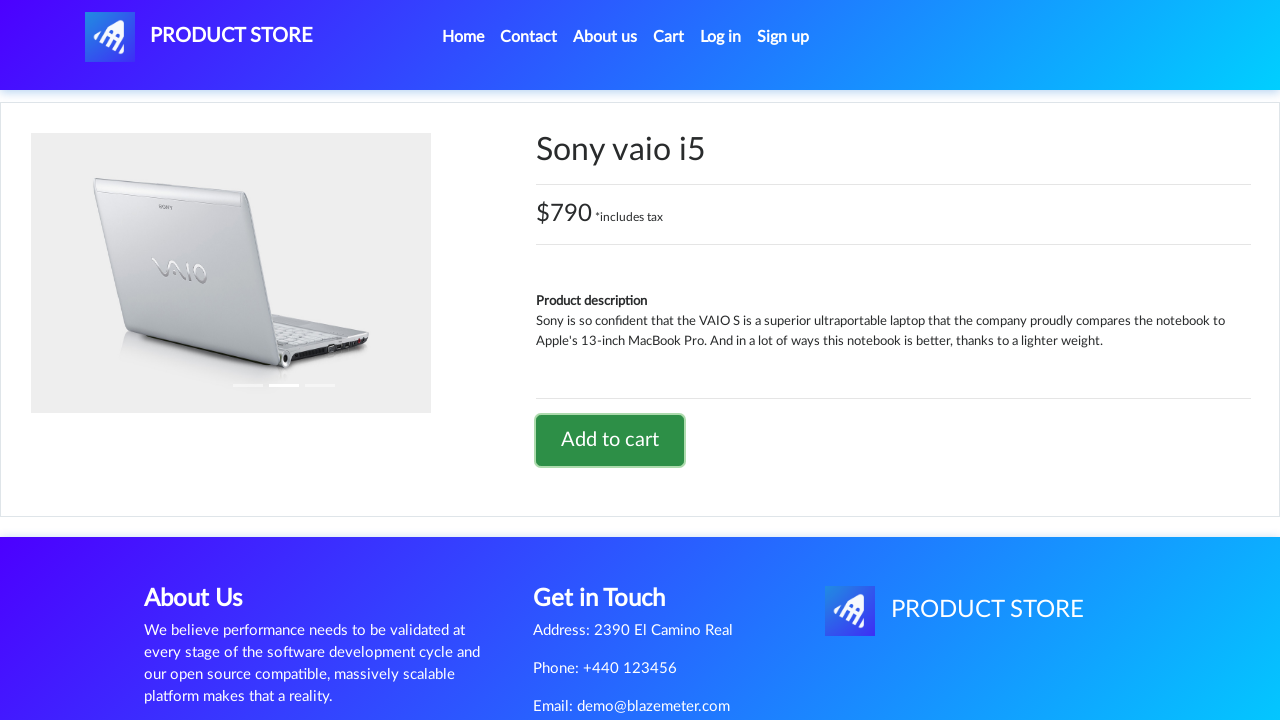

Waited for alert acceptance confirmation
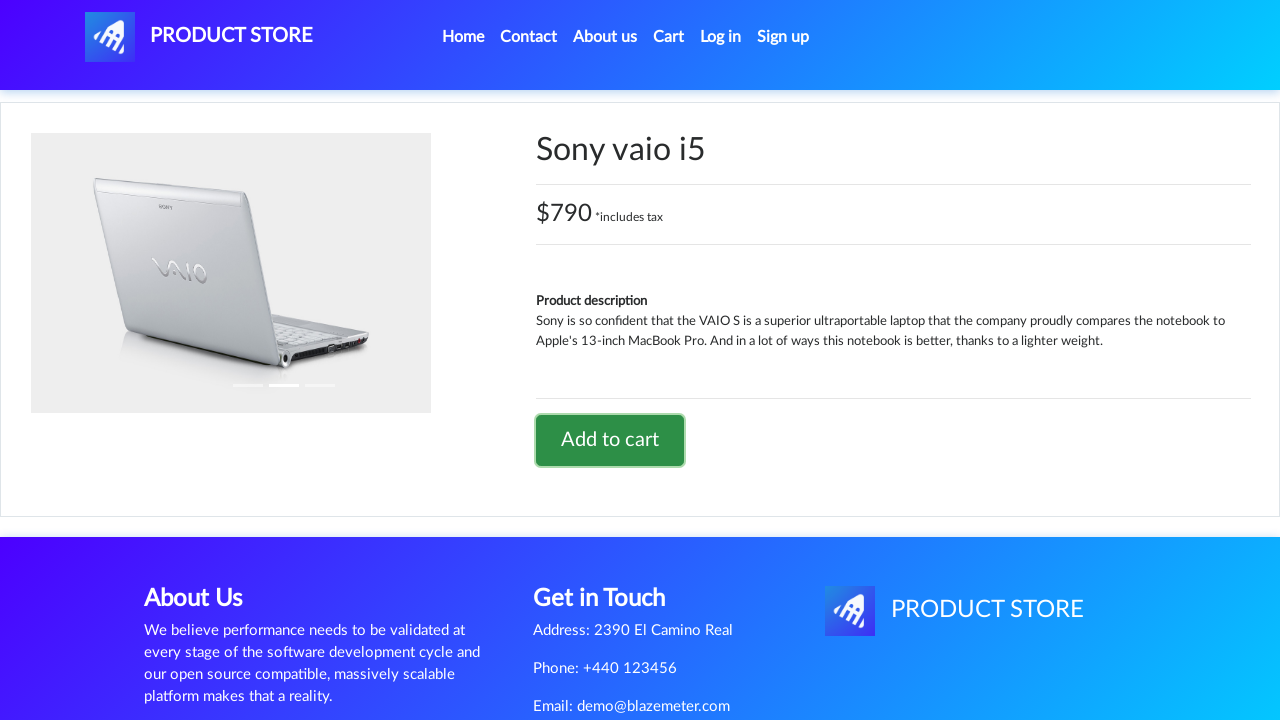

Navigated back to Demoblaze home page
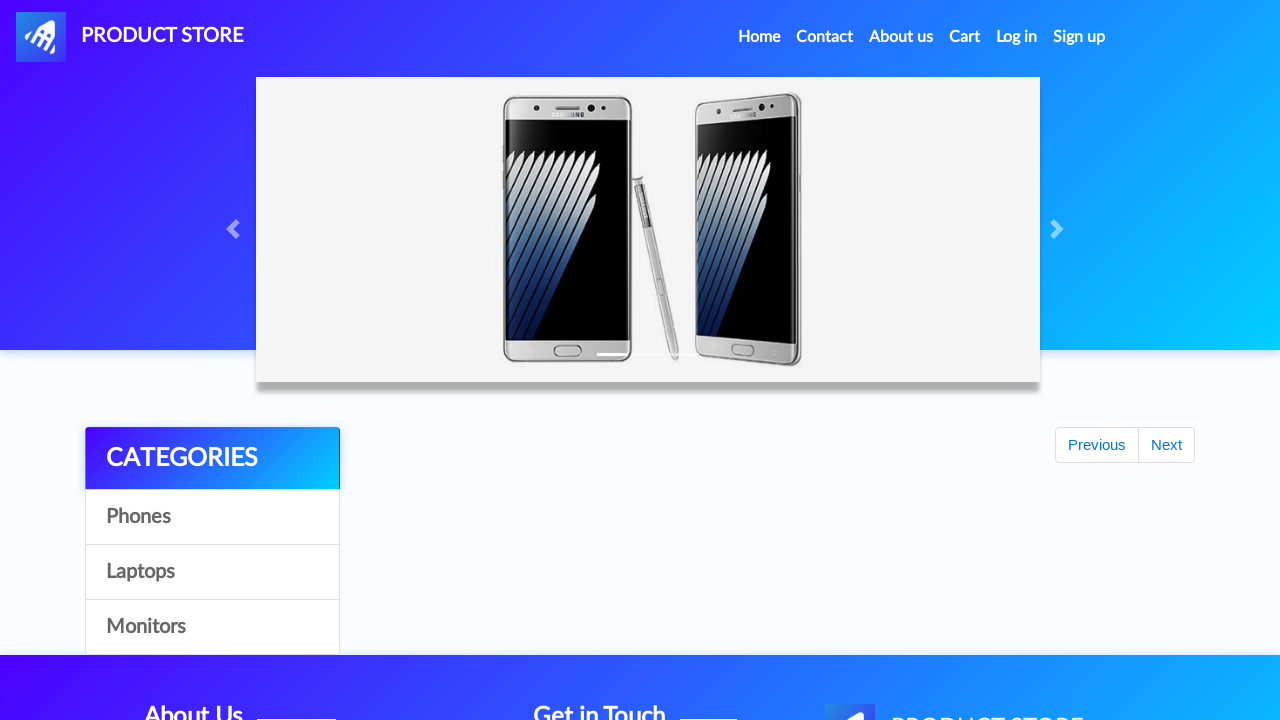

Waited for category list to load on home page
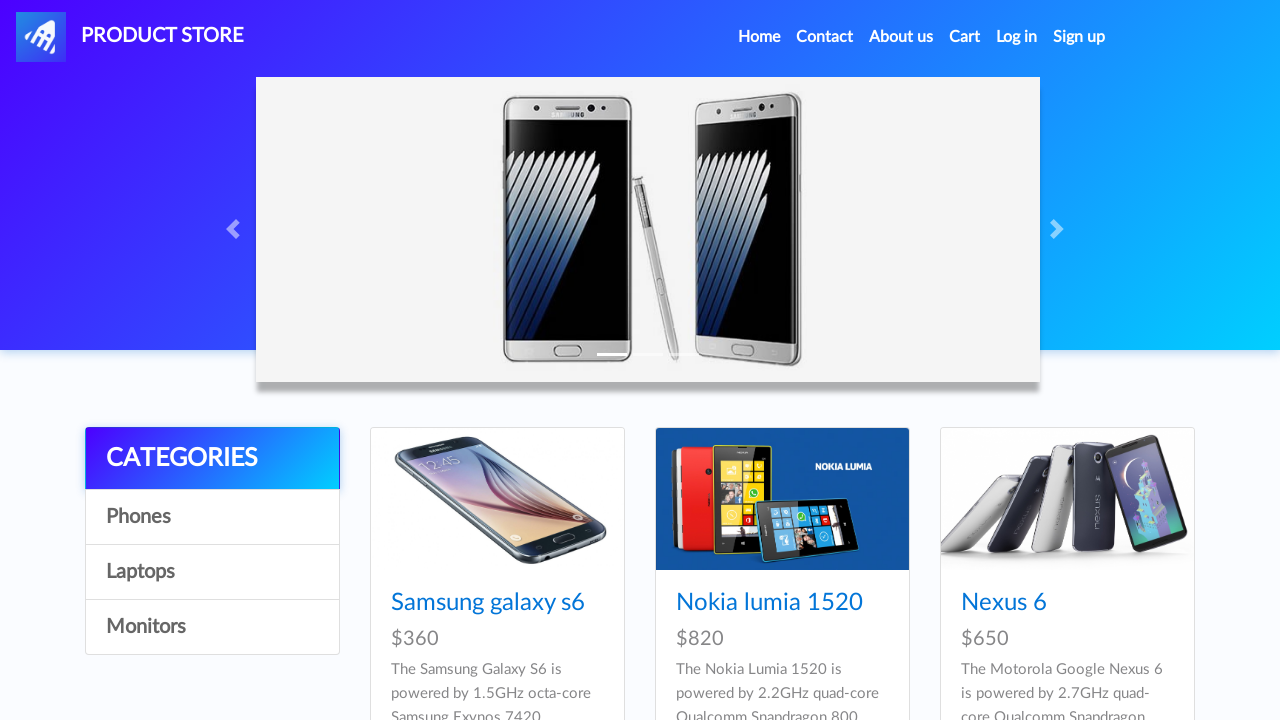

Clicked on laptops/notebooks category again at (212, 572) on div.list-group a#itemc >> nth=1
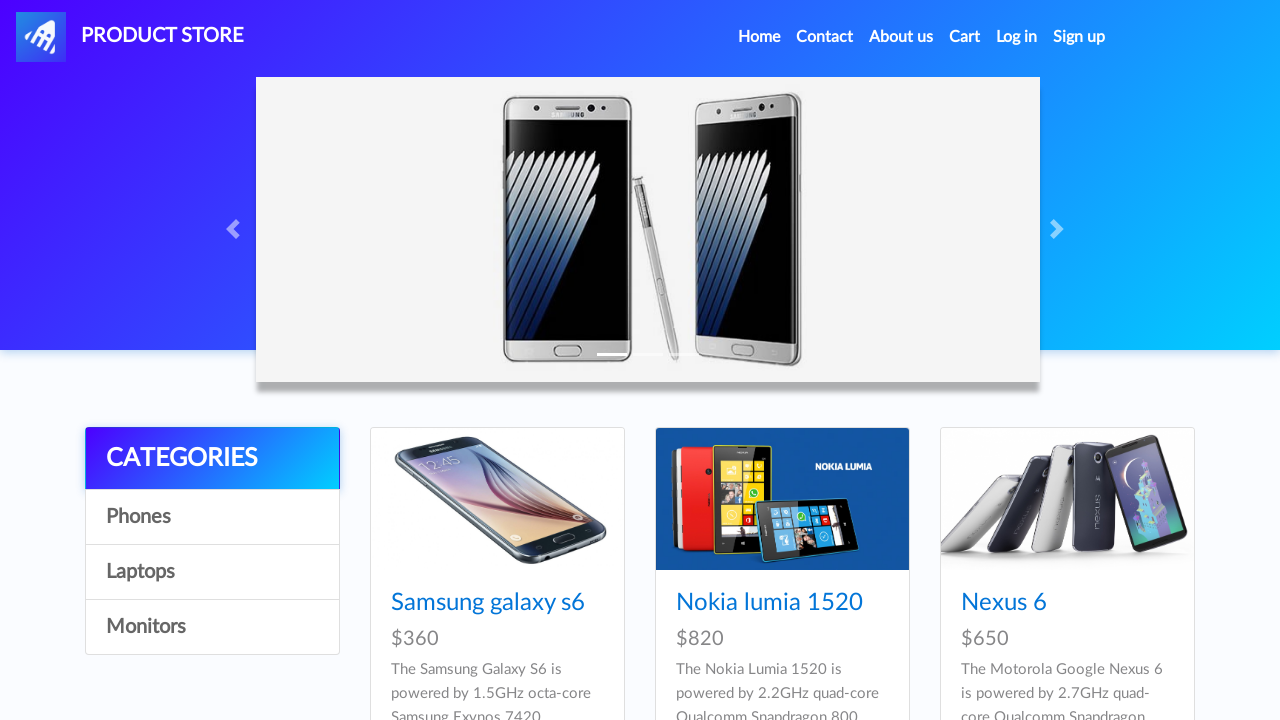

Waited for laptops category page to reload
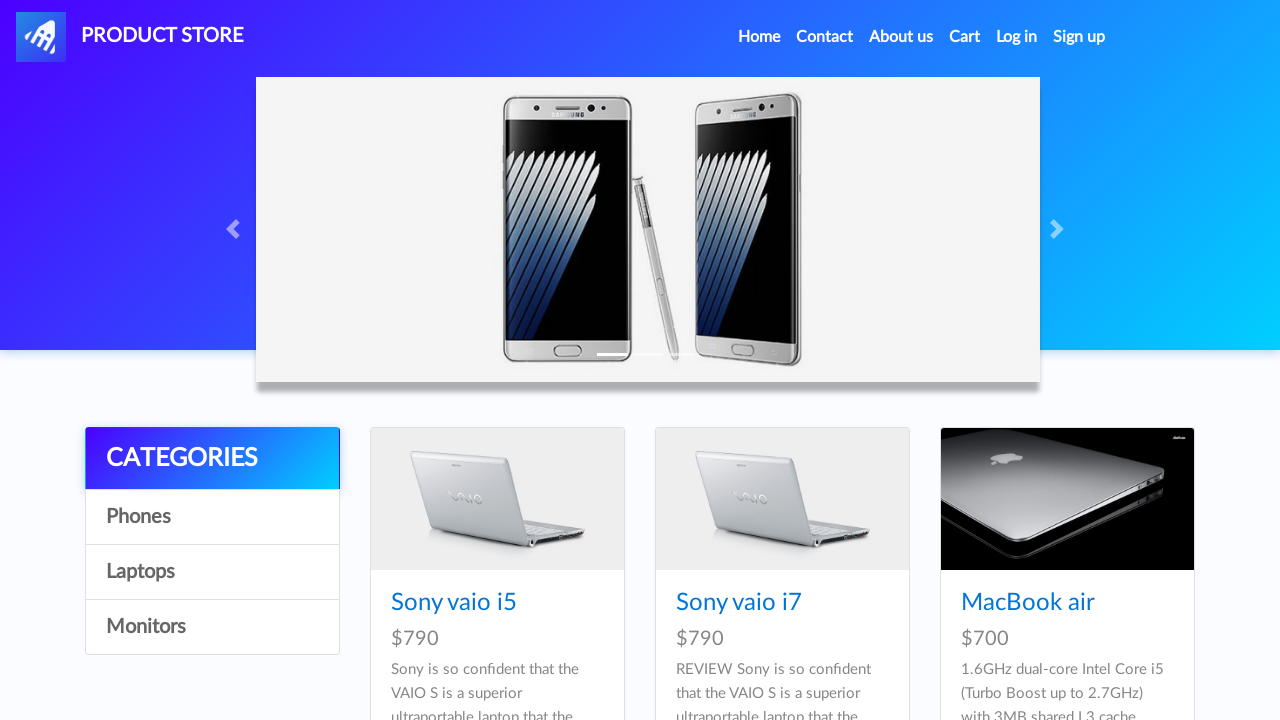

Clicked on Dell i7 8gb laptop at (448, 361) on a:has-text('Dell i7 8gb')
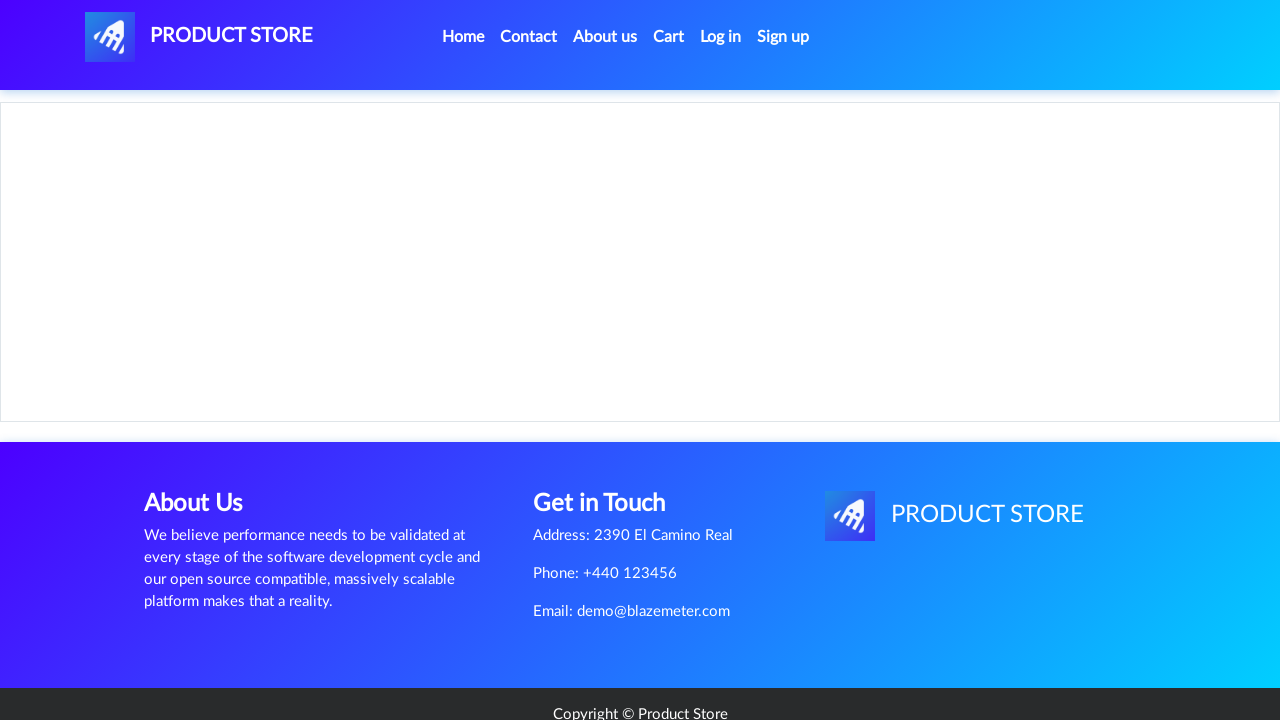

Waited for Dell i7 8gb product details page to load
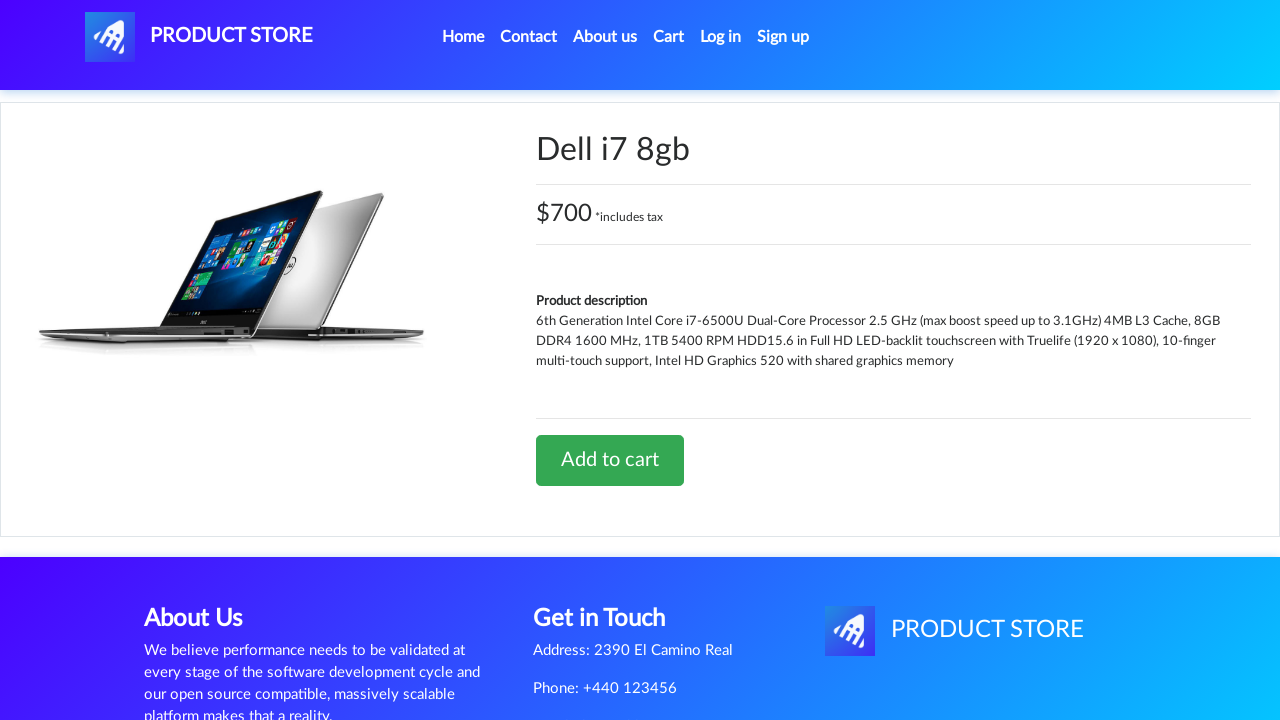

Clicked 'Add to cart' button for Dell i7 8gb at (610, 460) on a.btn.btn-success.btn-lg
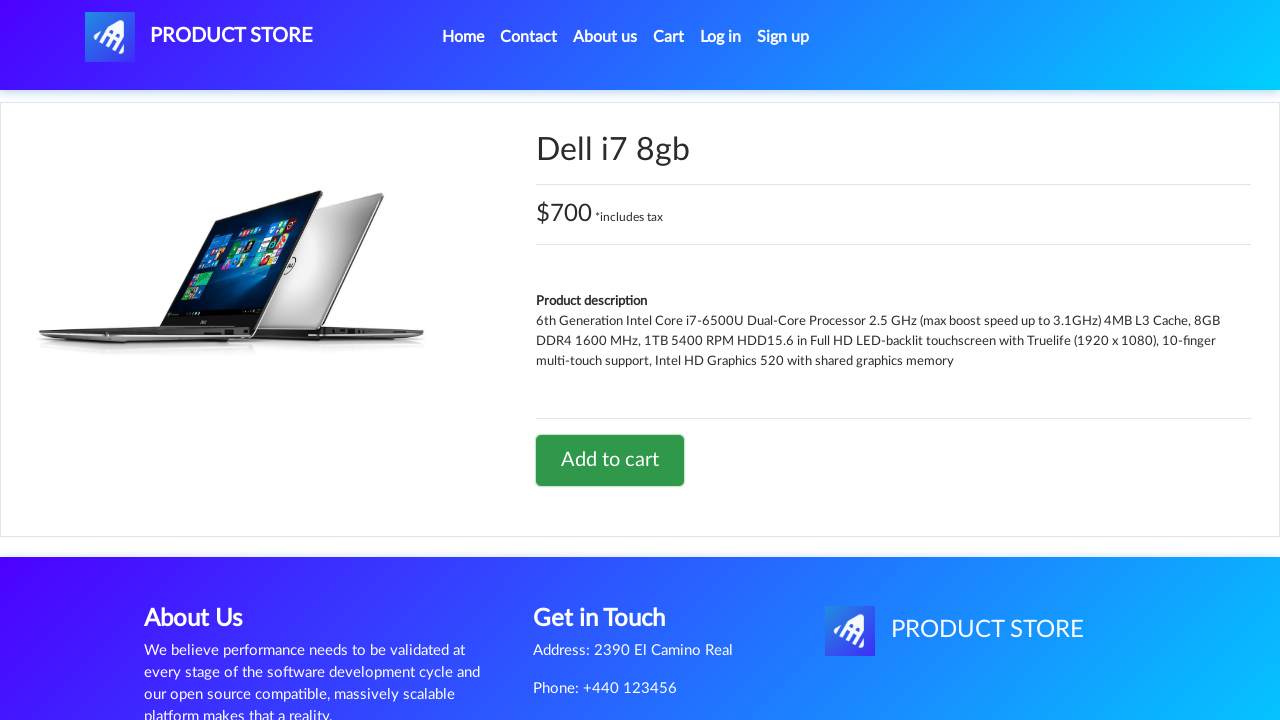

Waited for add to cart confirmation for Dell laptop
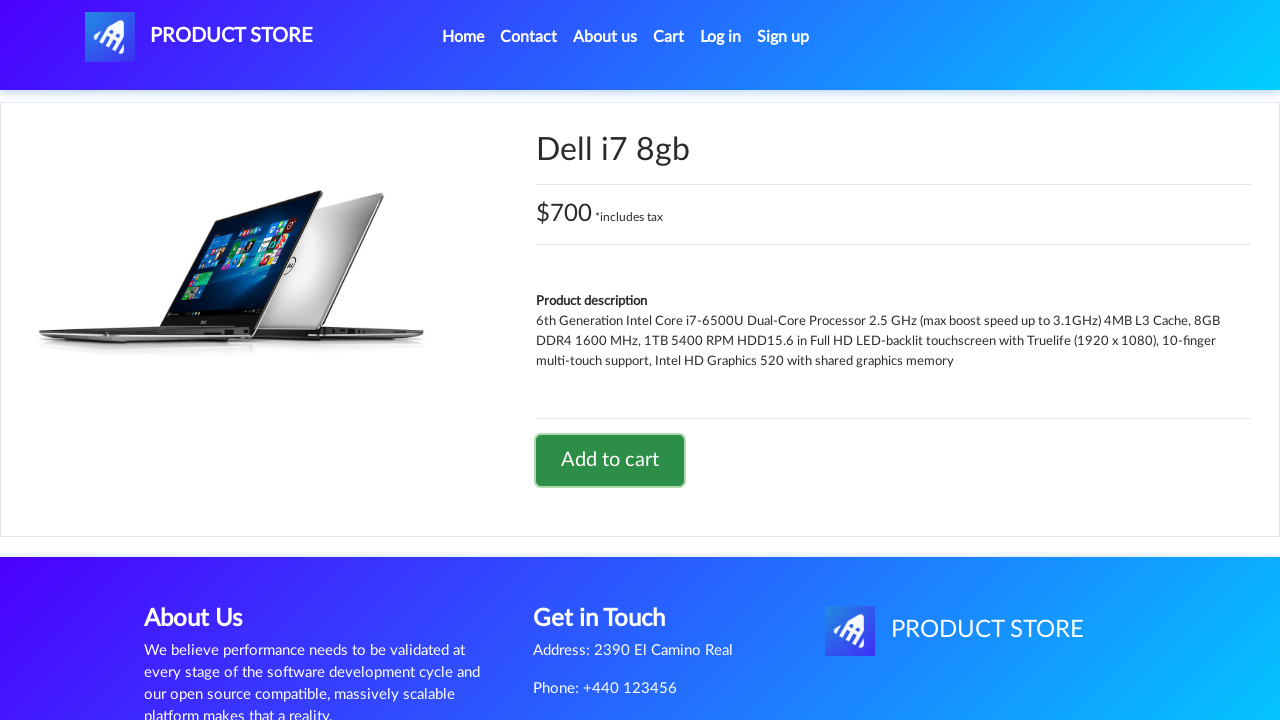

Clicked on cart button at (669, 37) on #cartur
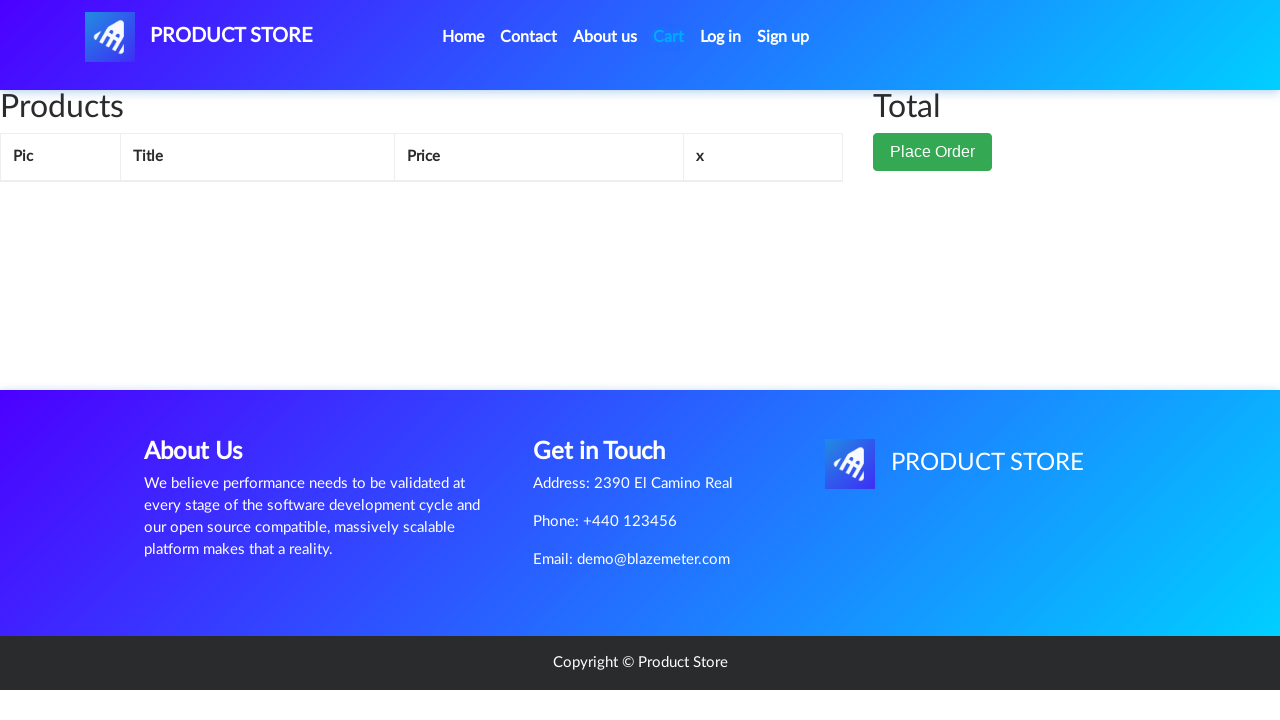

Waited for shopping cart page to load
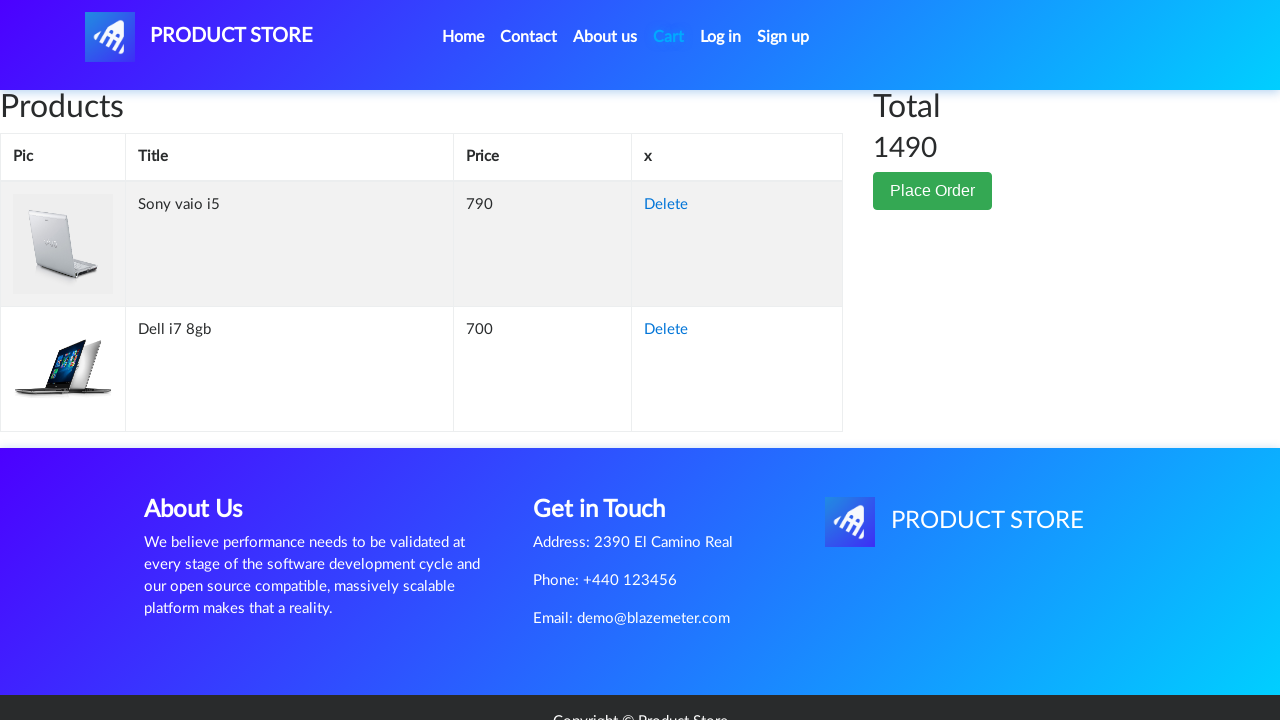

Clicked delete button for Dell i7 8gb from cart at (666, 330) on tbody#tbodyid tr >> nth=1 >> a:has-text('Delete')
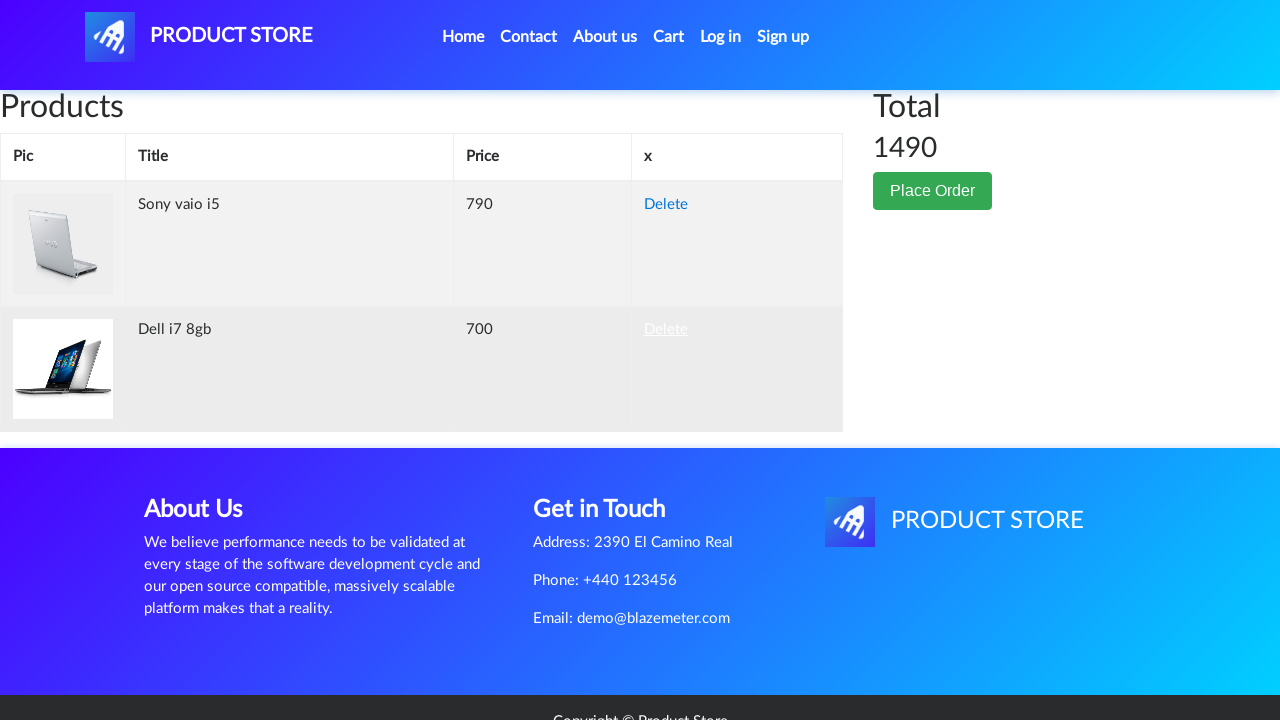

Waited for Dell laptop removal from cart to complete
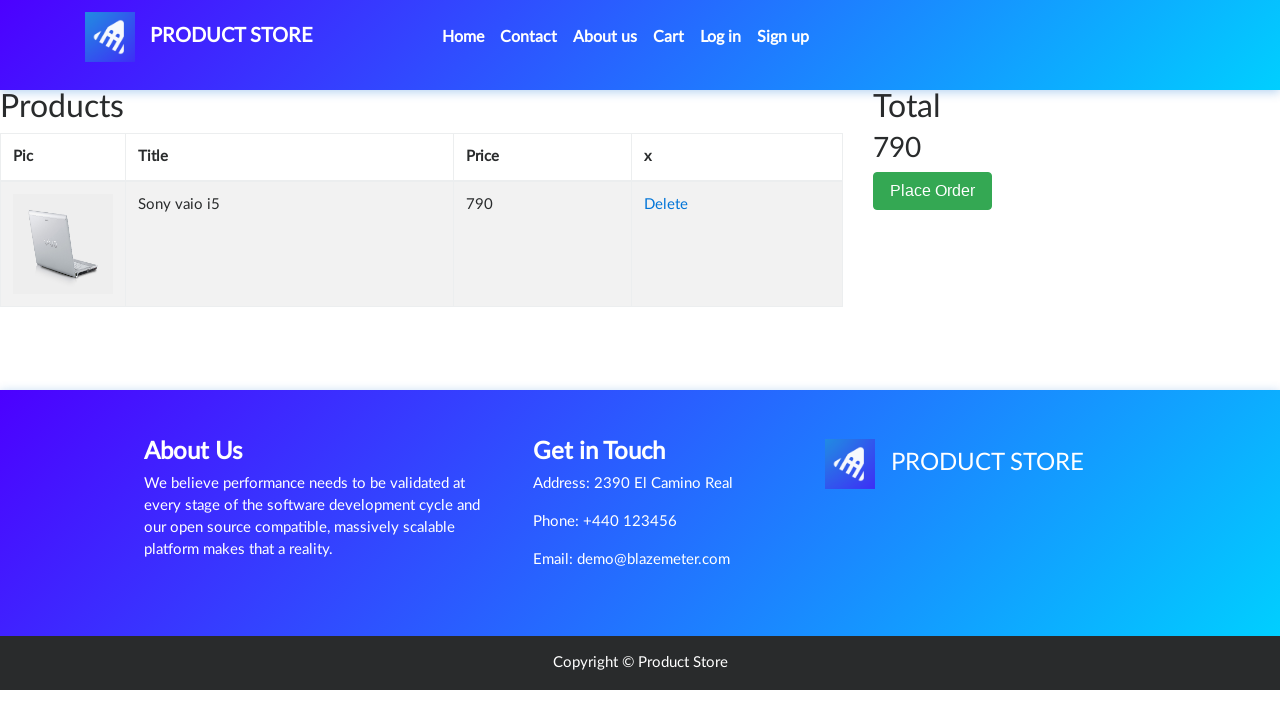

Clicked 'Place Order' button at (933, 191) on button.btn.btn-success
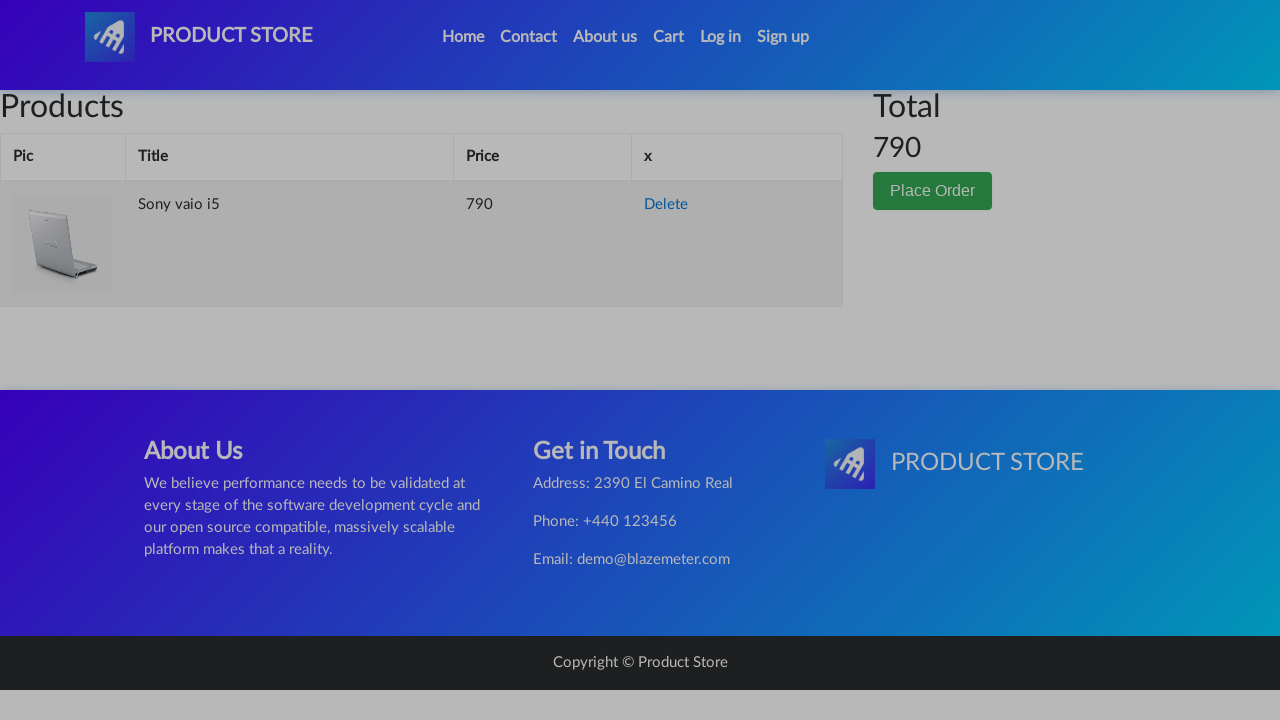

Waited for order form modal to appear
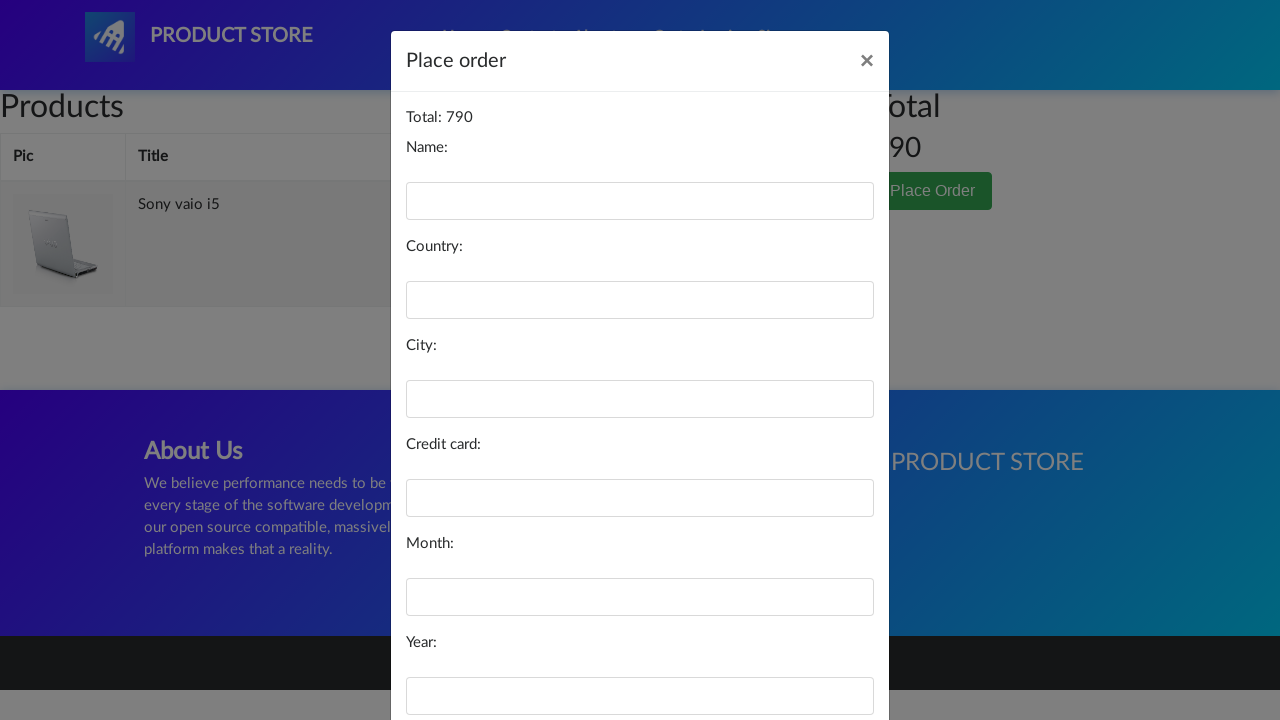

Filled in customer name: Maria Rodriguez on #name
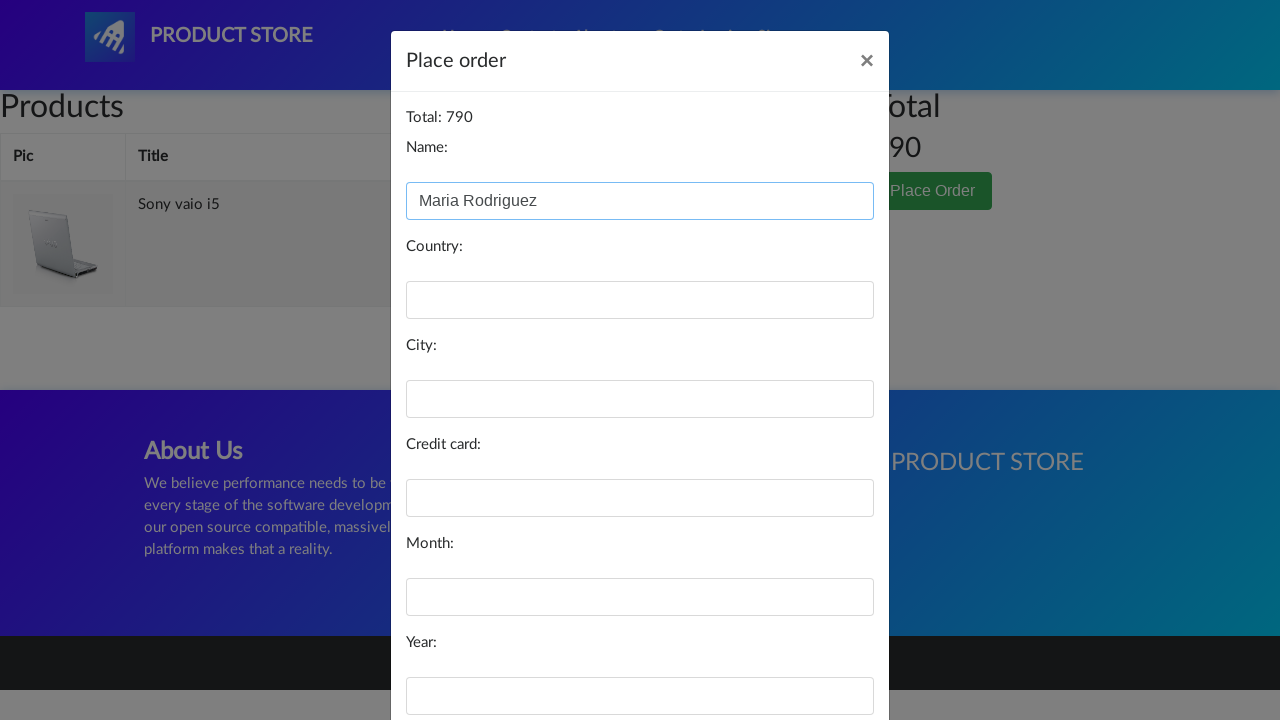

Filled in country: Mexico on #country
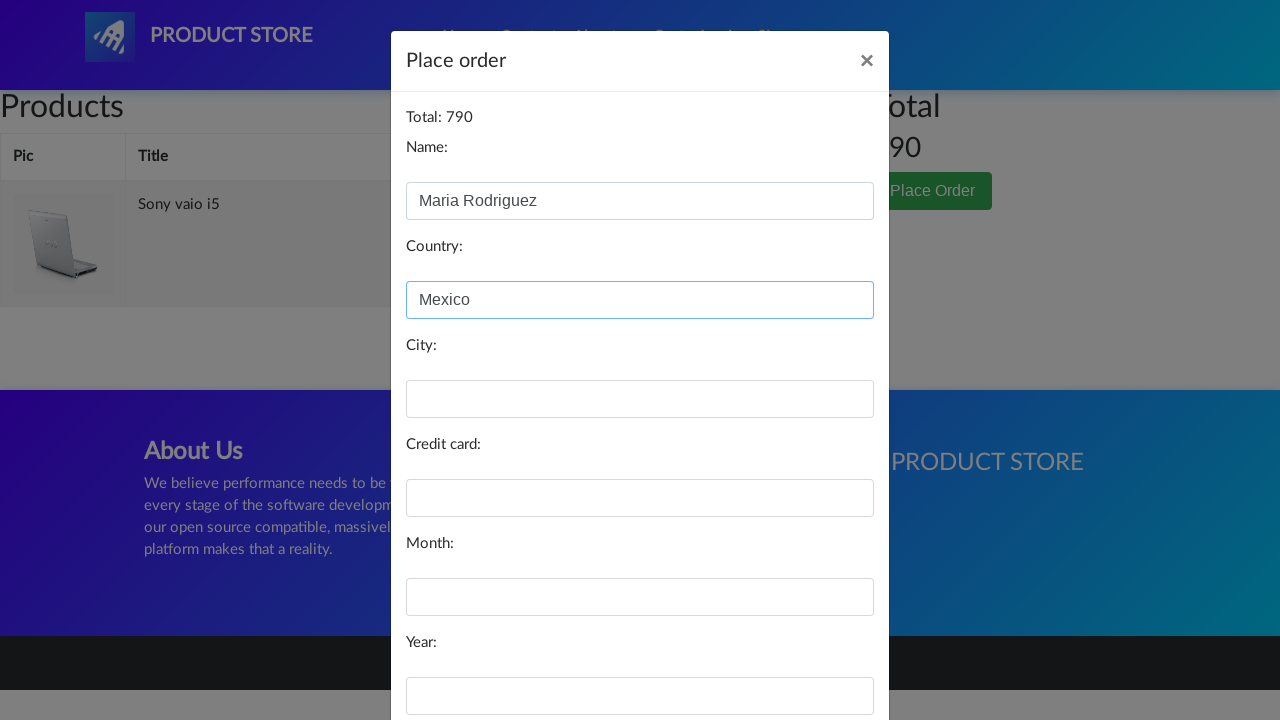

Filled in city: Mexico City on #city
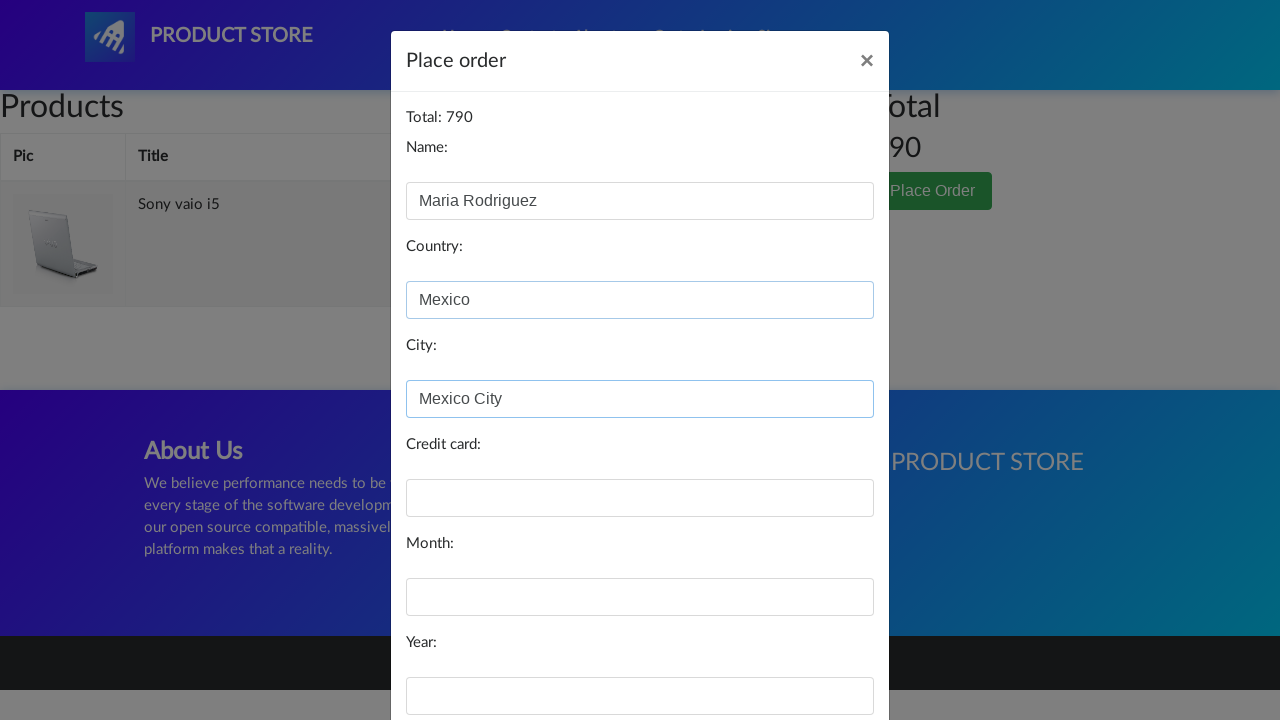

Filled in credit card number on #card
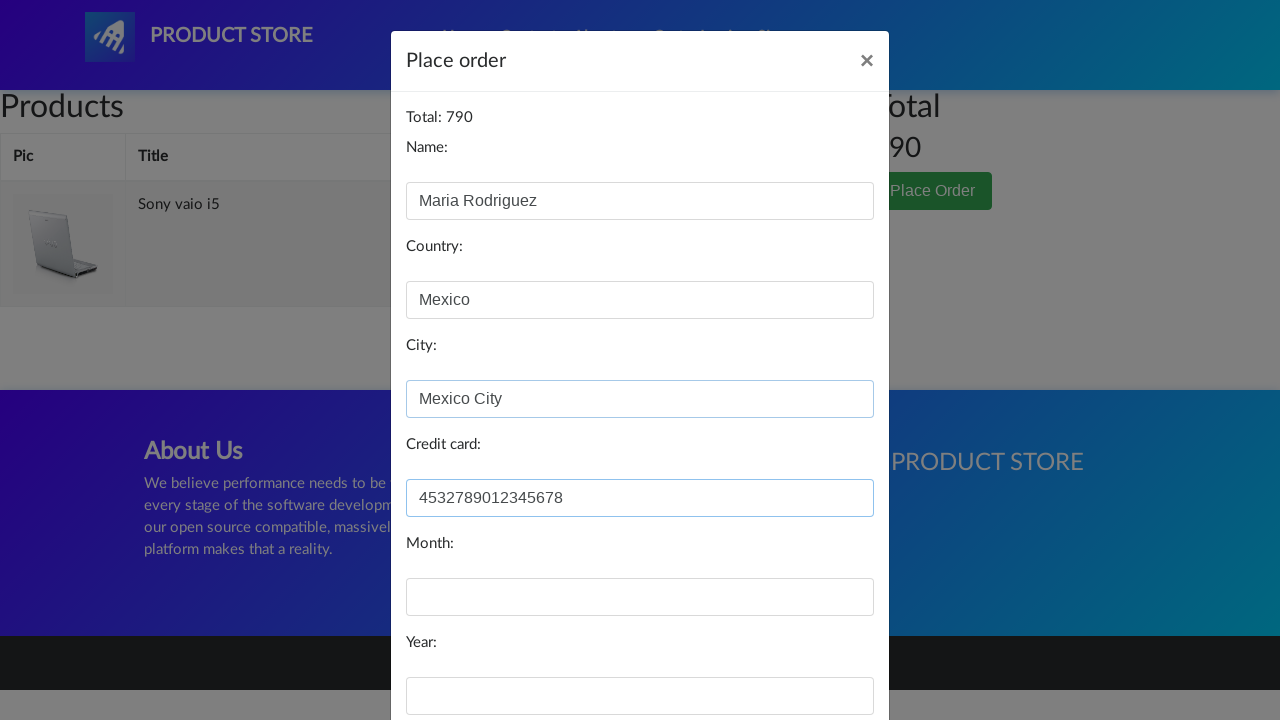

Filled in card expiration month: March on #month
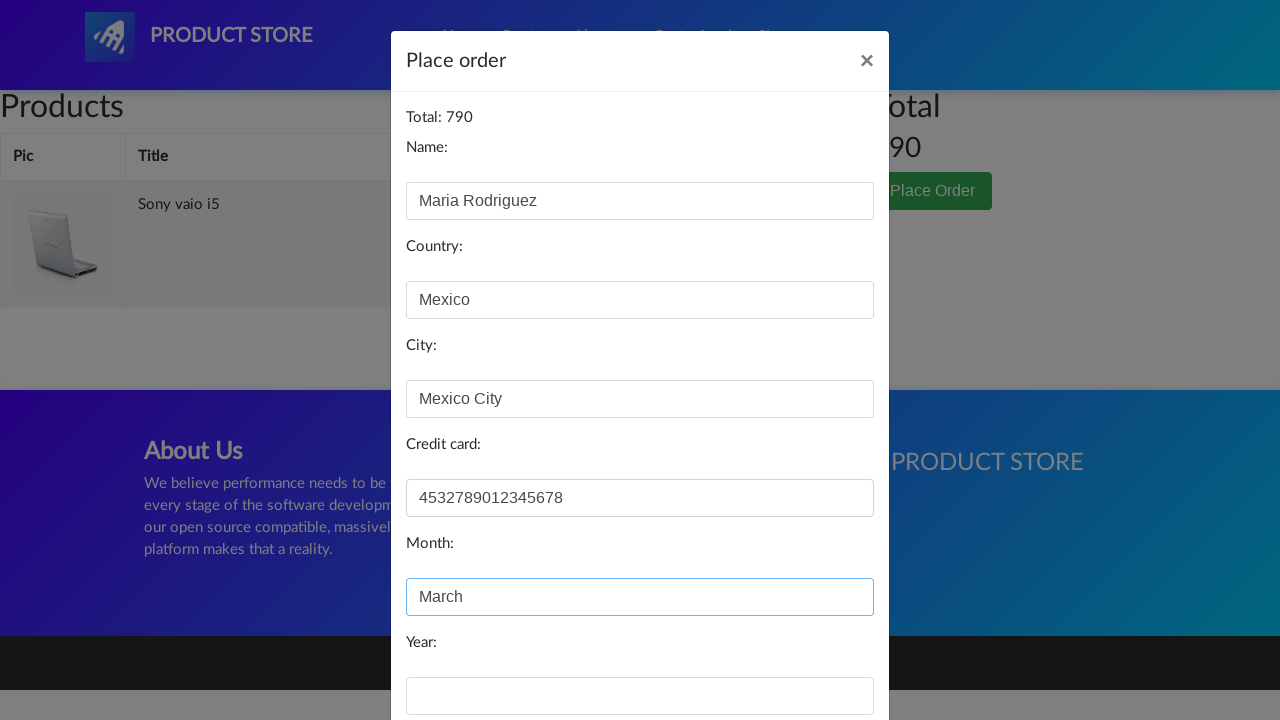

Filled in card expiration year: 2025 on #year
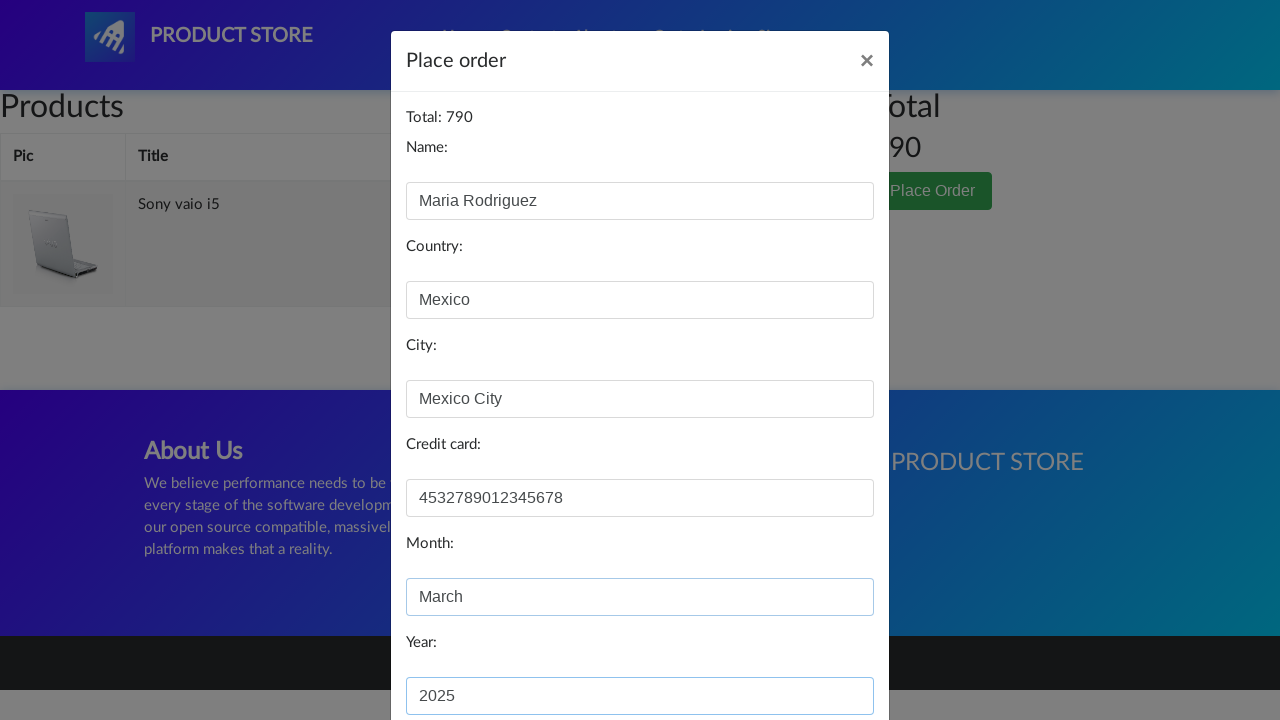

Waited after filling order form
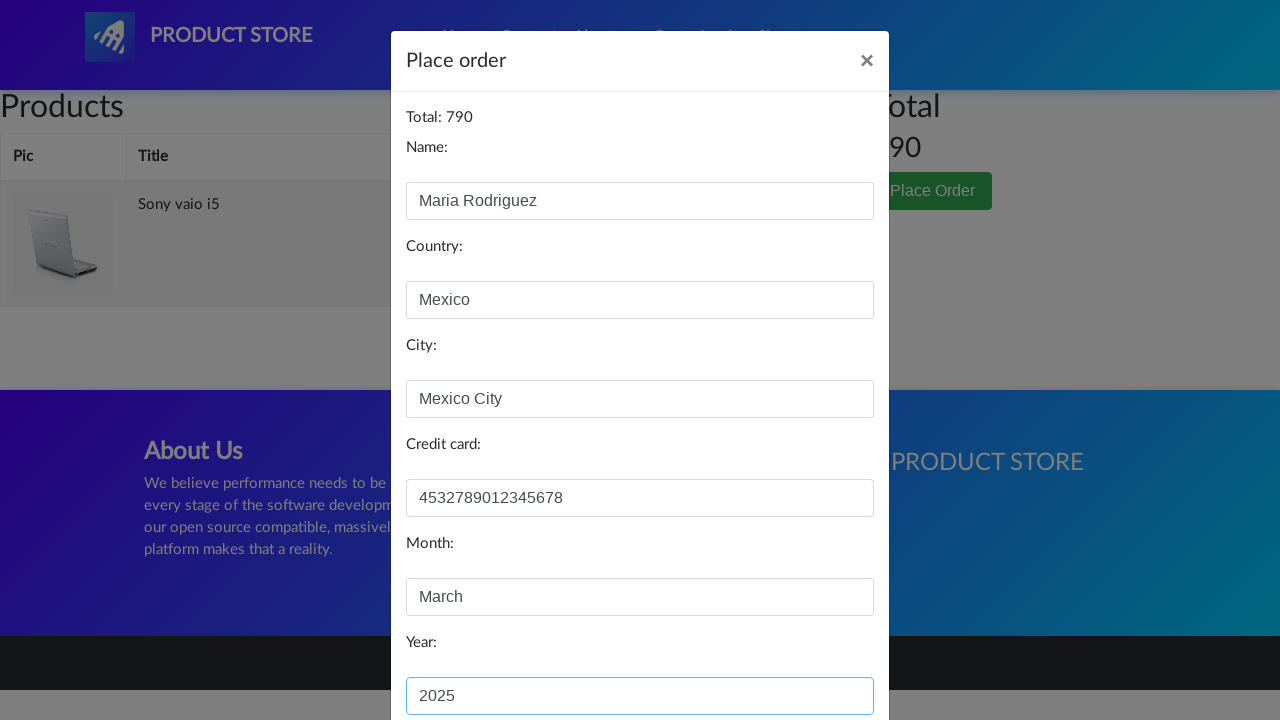

Clicked 'Purchase' button to complete order at (823, 655) on button.btn.btn-primary >> nth=2
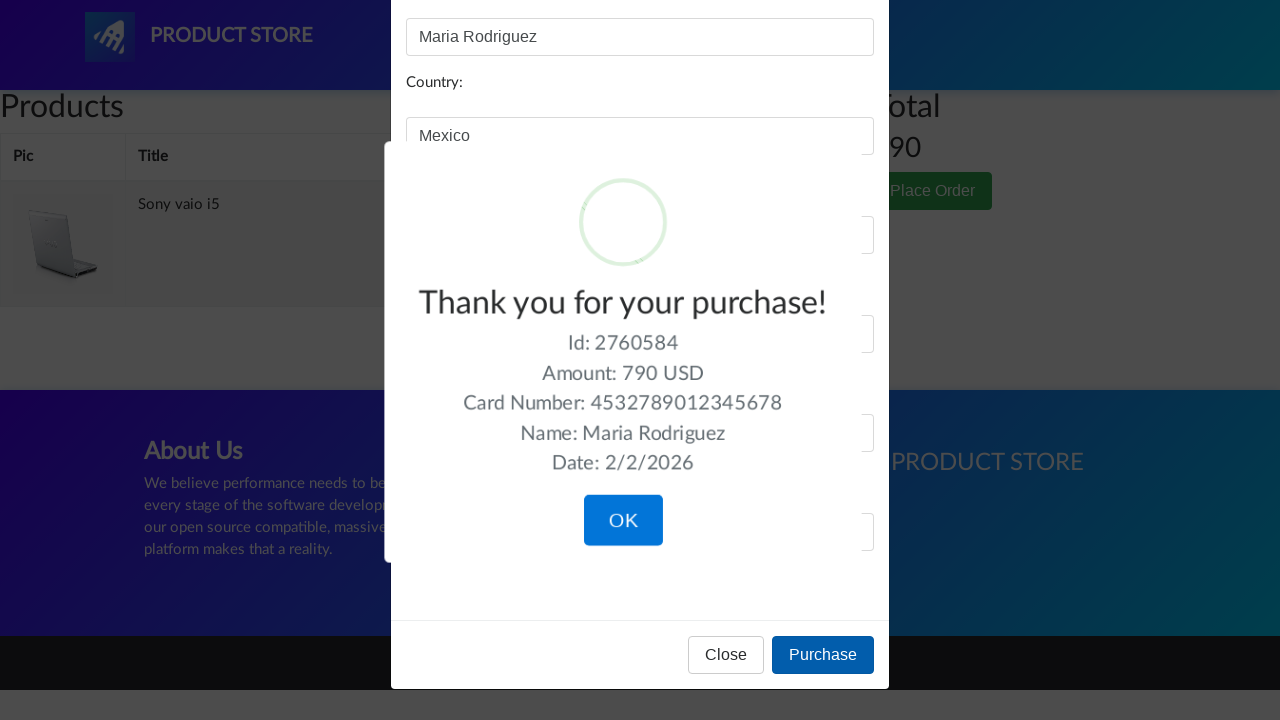

Waited for purchase confirmation
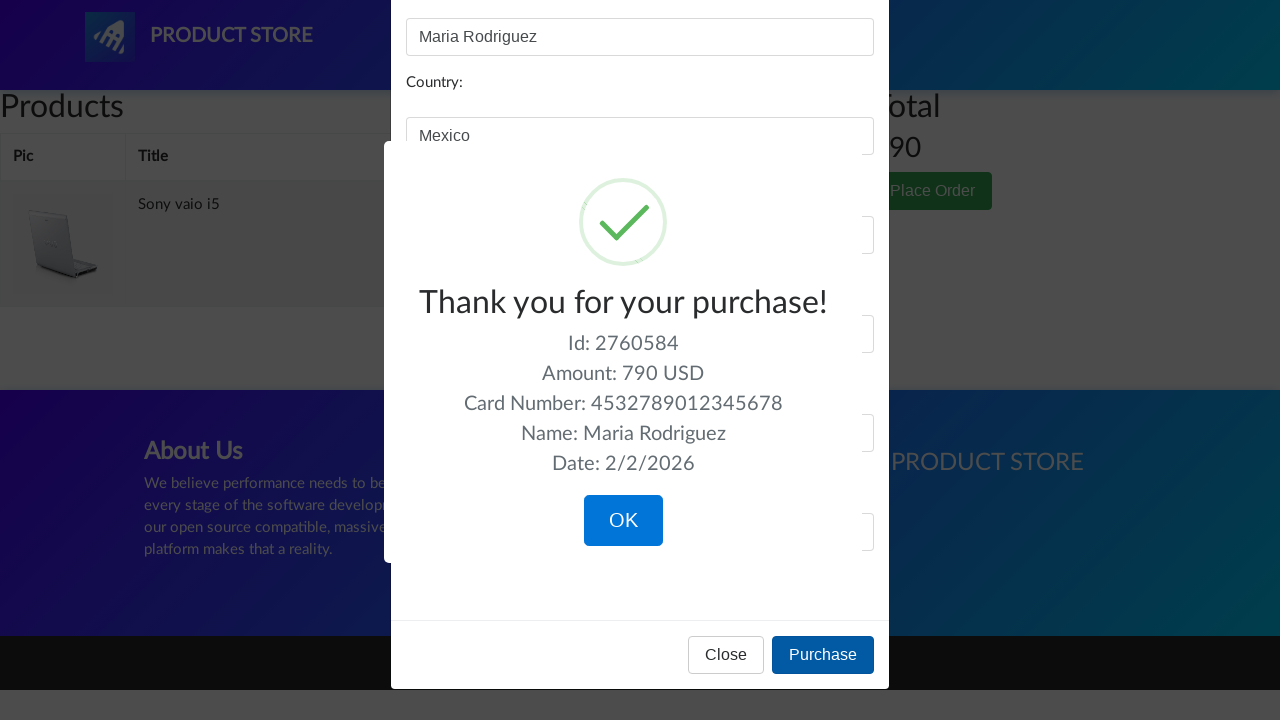

Waited for purchase confirmation modal
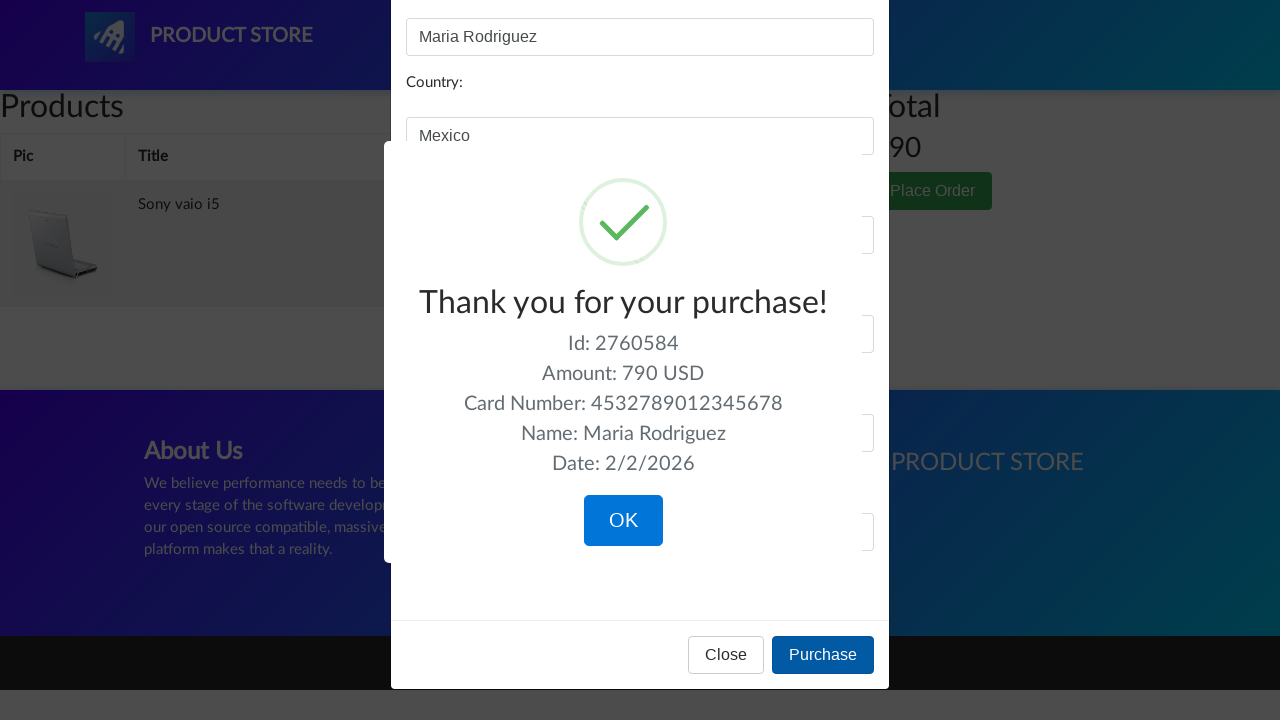

Clicked OK button on purchase confirmation modal - order completed successfully at (623, 521) on button.confirm.btn.btn-lg.btn-primary
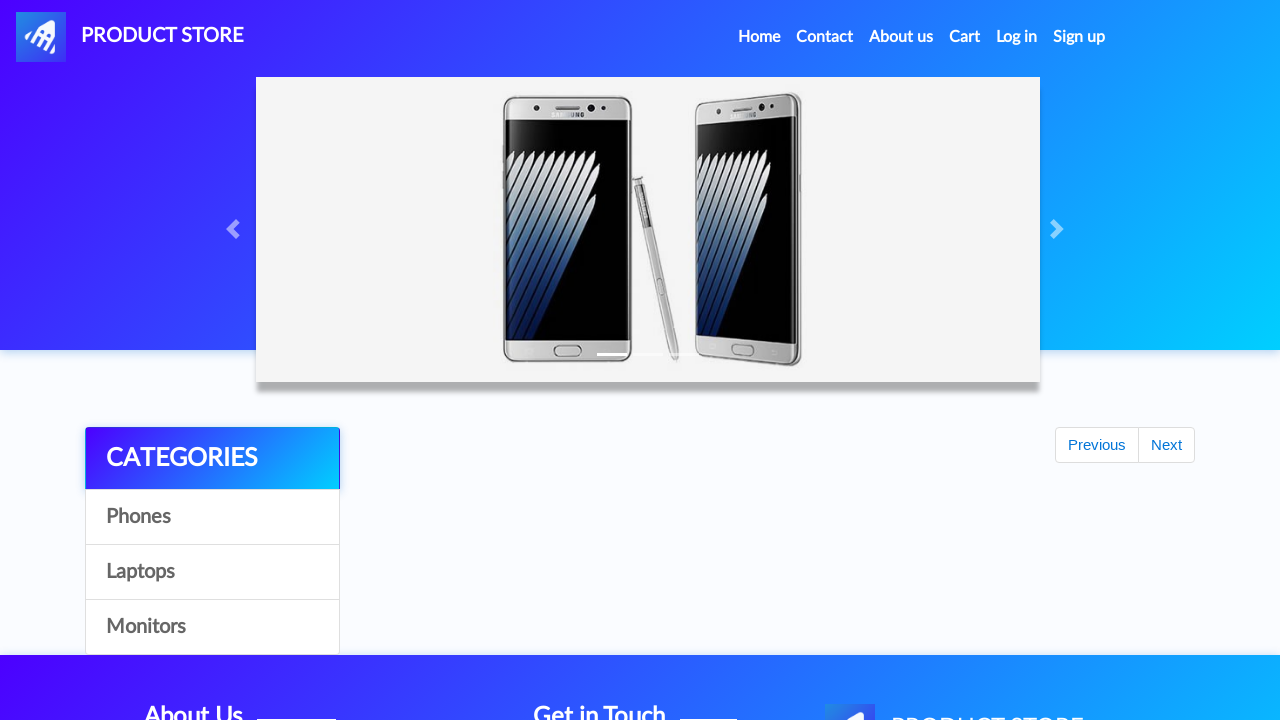

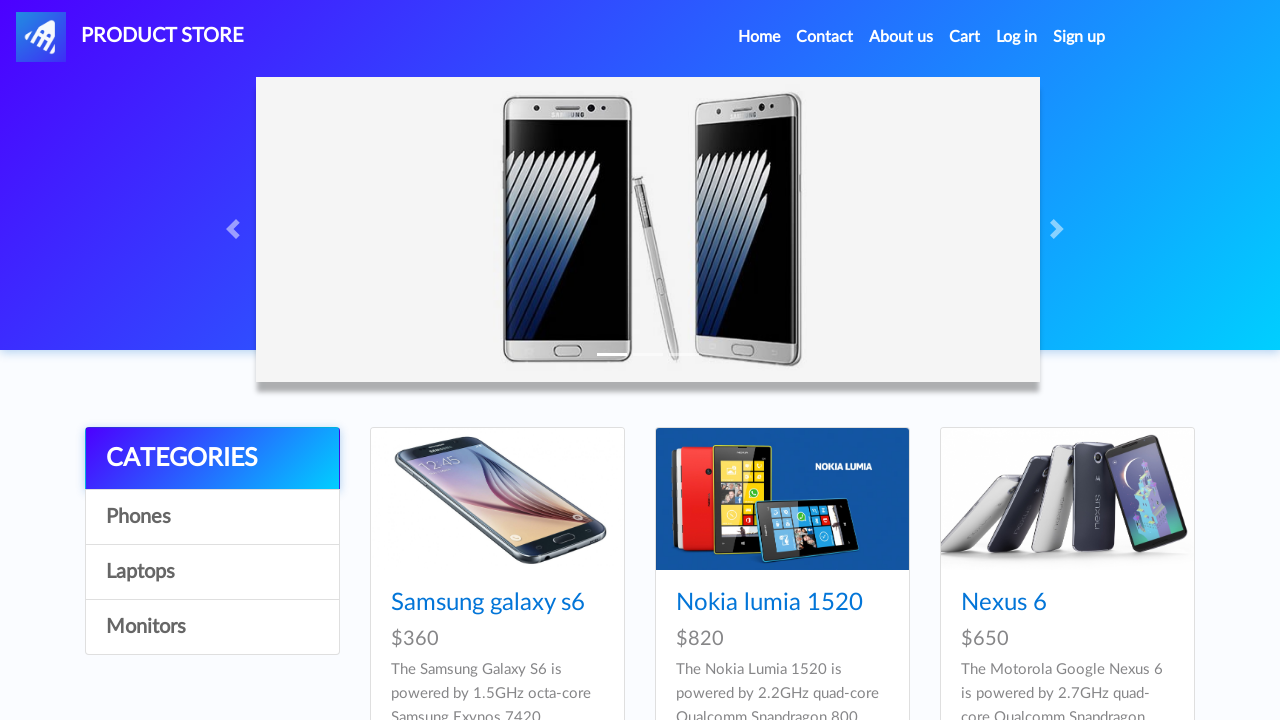